Tests accepting a JavaScript alert by clicking a button that triggers a JS alert, then accepting it and verifying the result message

Starting URL: https://automationfc.github.io/basic-form/index.html

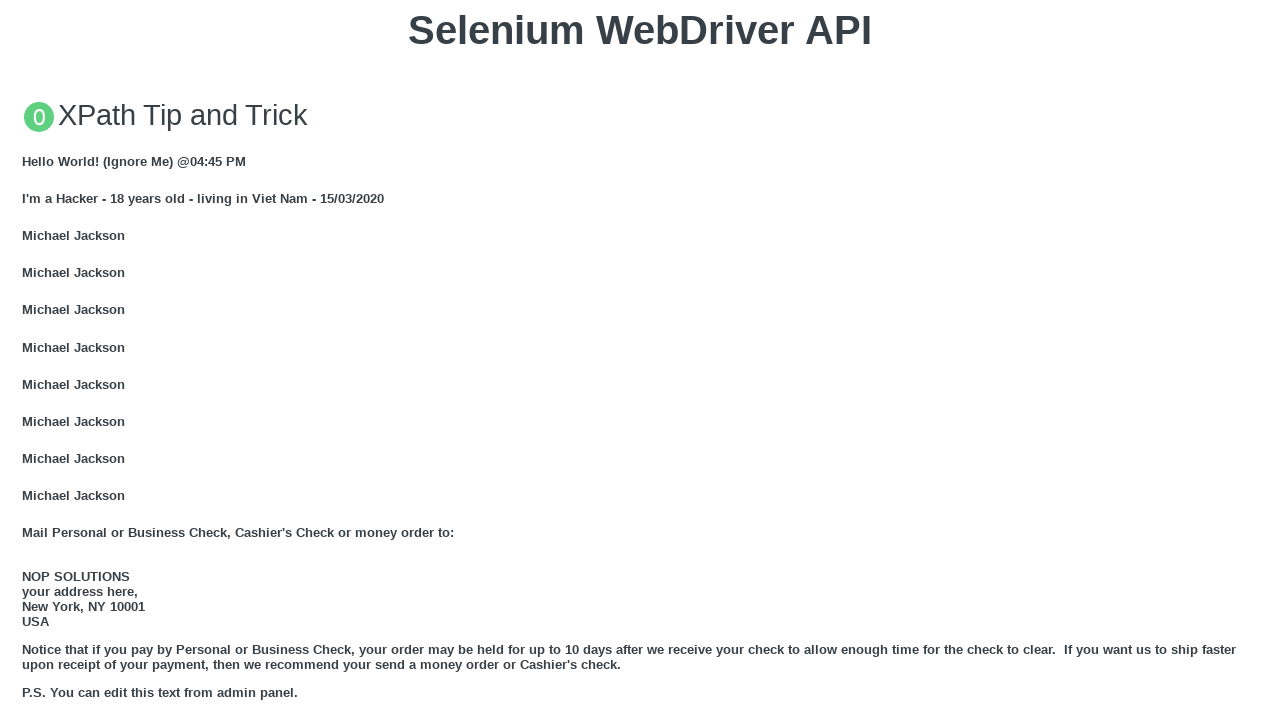

Clicked button to trigger JavaScript alert at (640, 360) on xpath=//button[@onclick='jsAlert()']
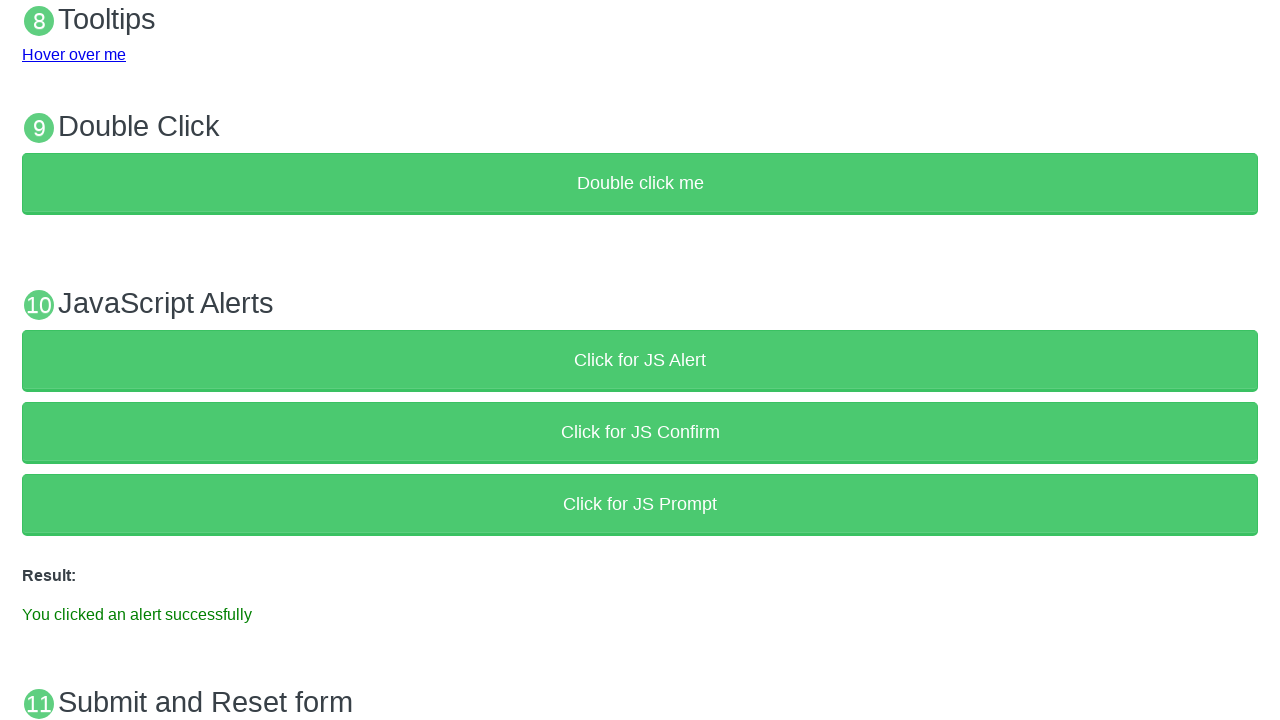

Set up dialog handler to accept alert
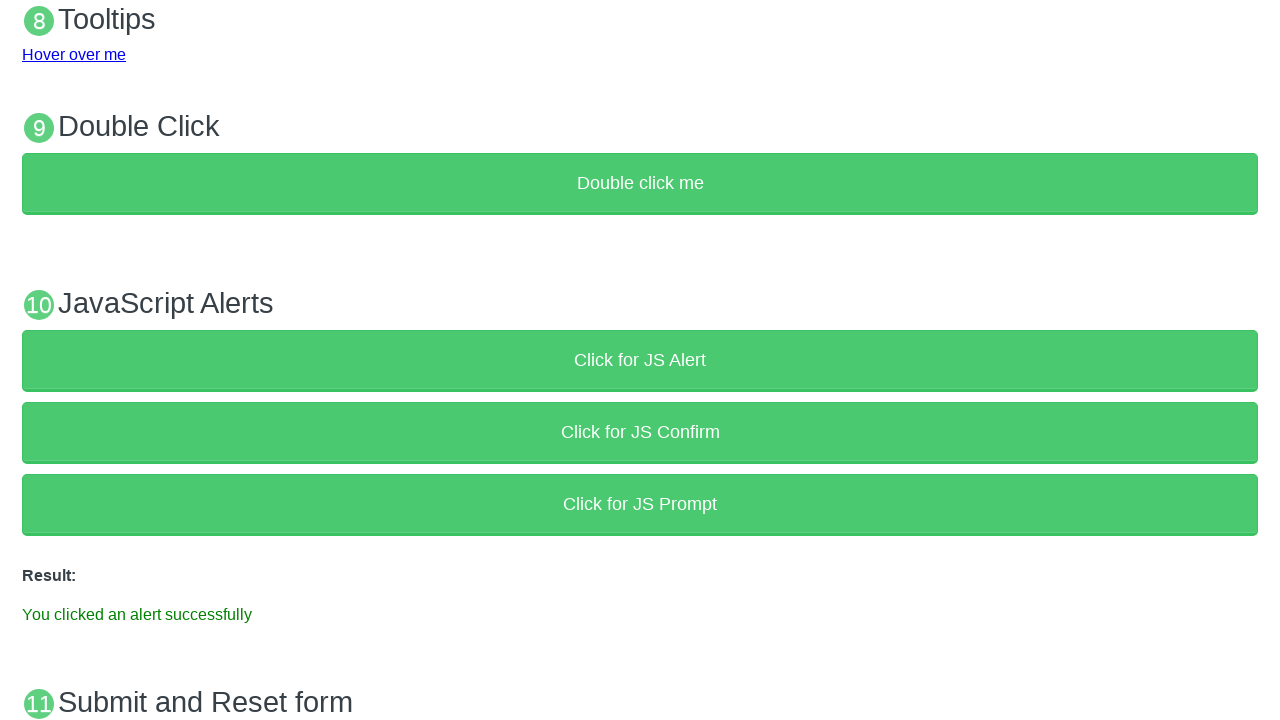

Alert was accepted and result message appeared
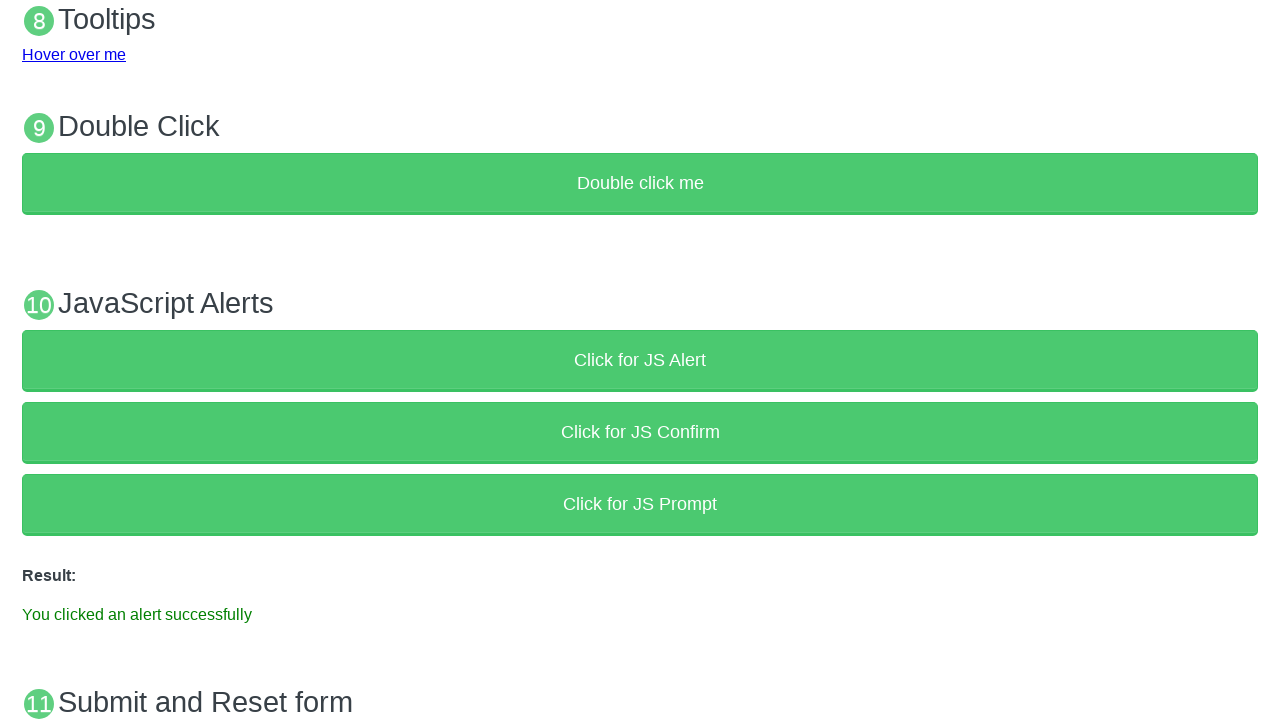

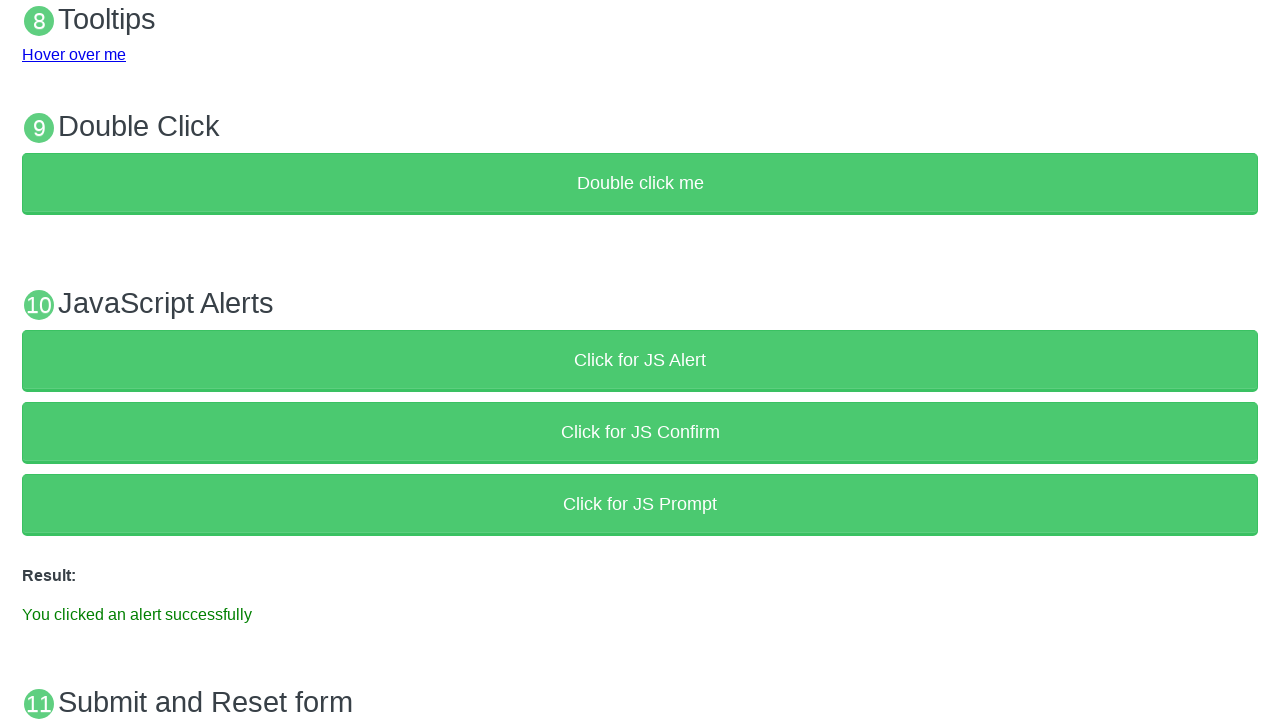